Tests radio button selection on a Google Form by selecting the "Cần Thơ" city option and verifying its selection state

Starting URL: https://docs.google.com/forms/d/e/1FAIpQLSfiypnd69zhuDkjKgqvpID9kwO29UCzeCVrGGtbNPZXQok0jA/viewform

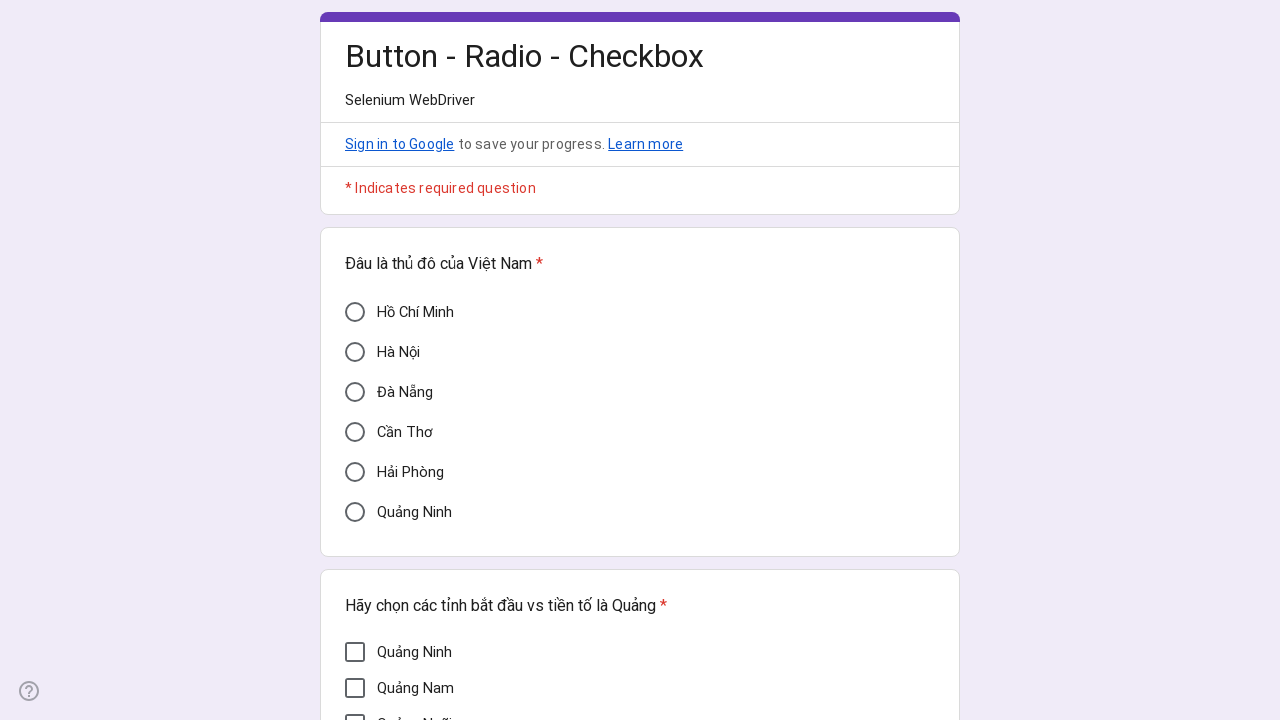

Located the 'Cần Thơ' city radio button option
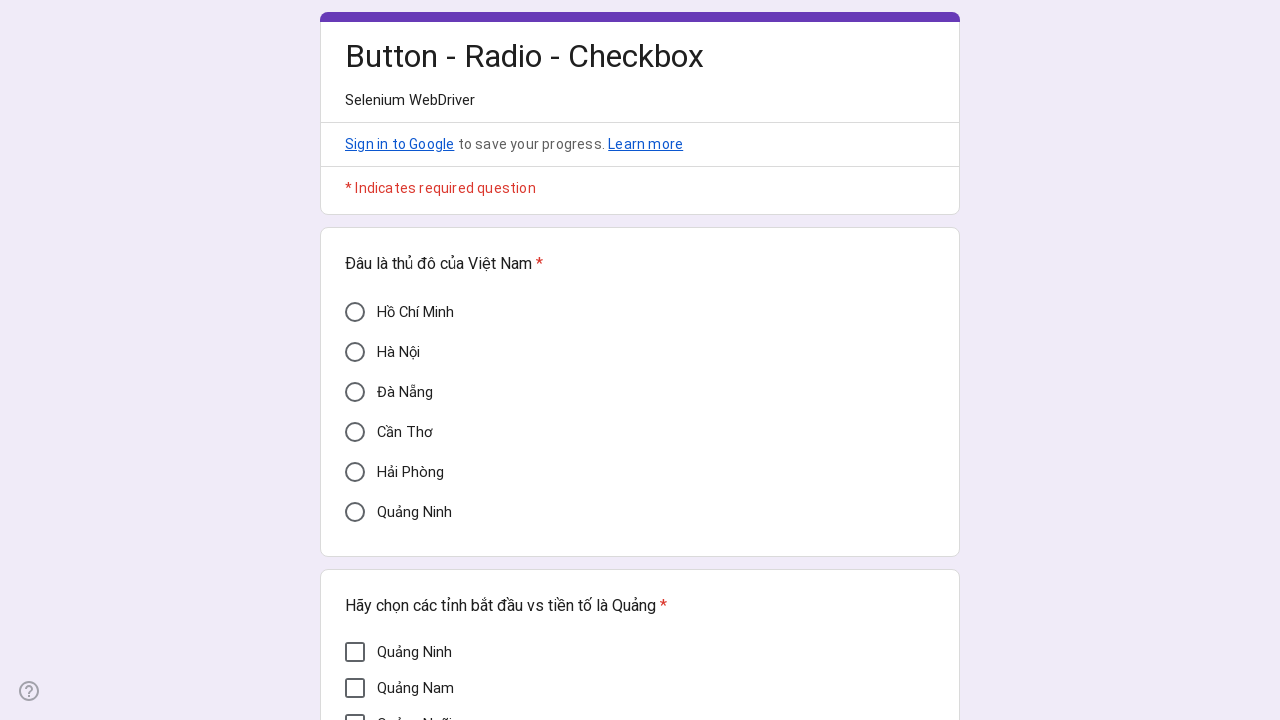

Checked that 'Cần Thơ' radio button is not selected (aria-checked='false')
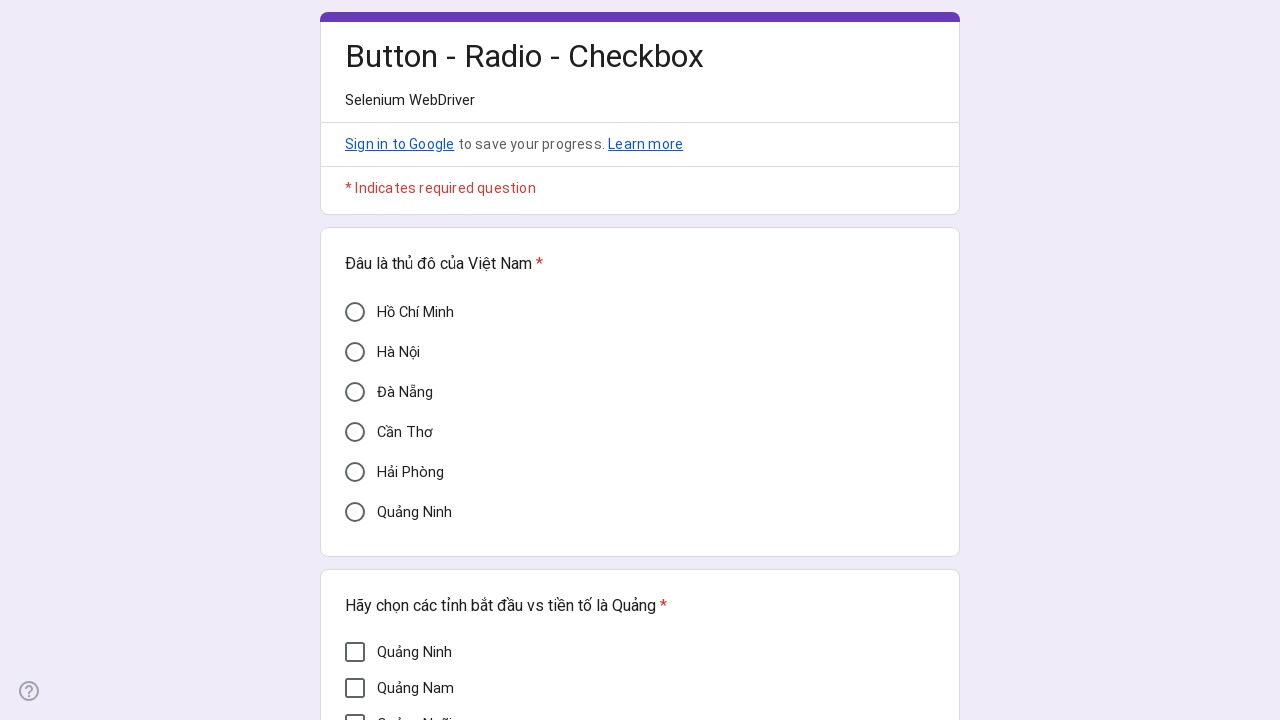

Clicked on 'Cần Thơ' radio button to select it at (355, 432) on xpath=//span[text()='Cần Thơ']/preceding::div//div[@data-value='Cần Thơ']
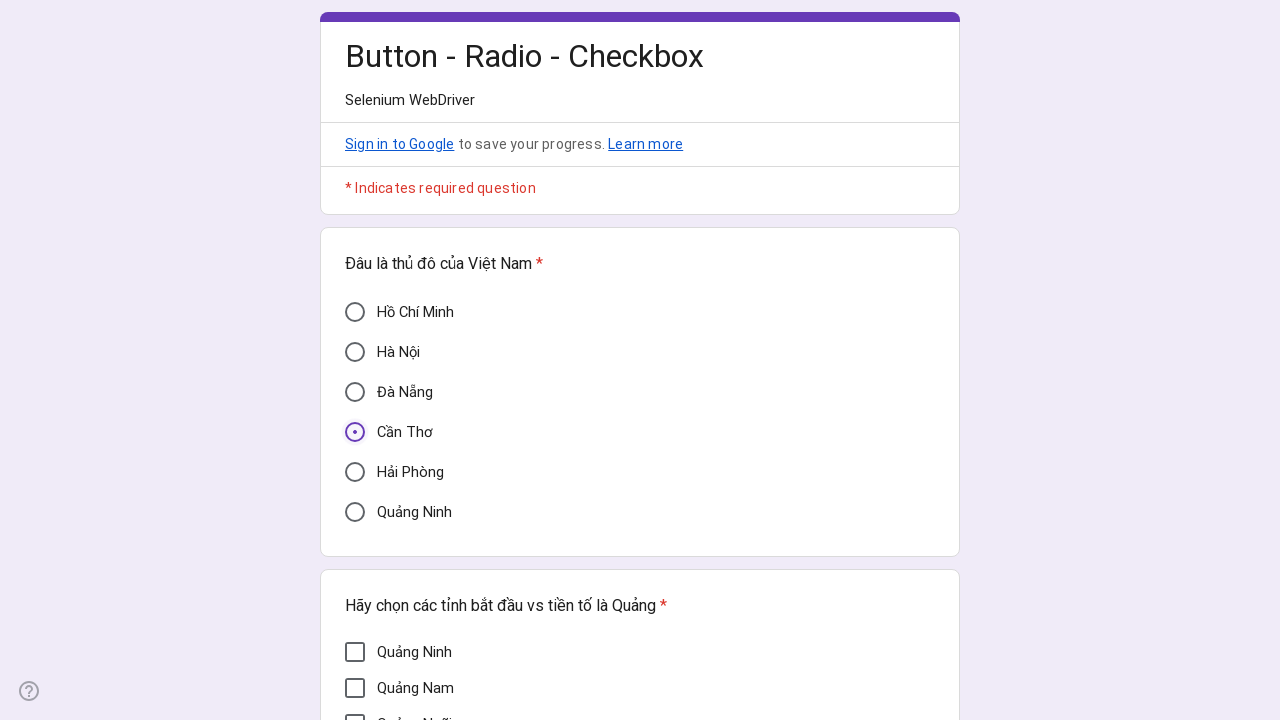

Verified that 'Cần Thơ' radio button is selected (aria-checked='true')
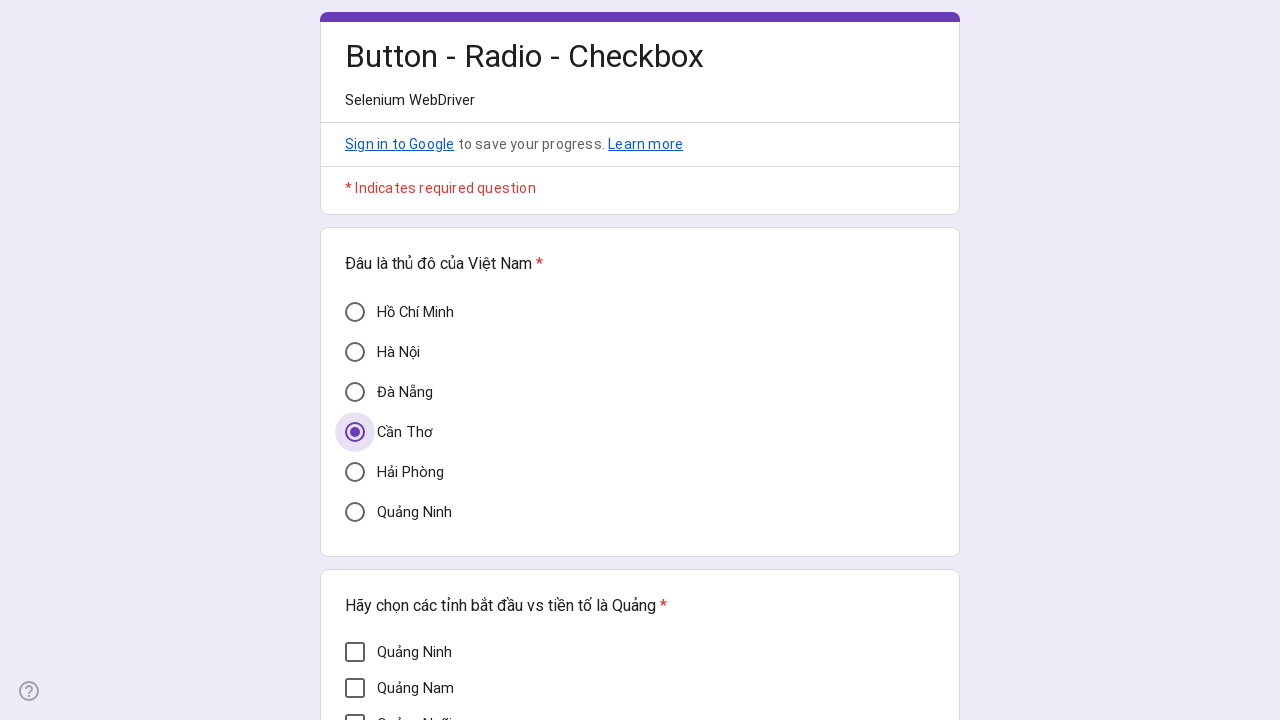

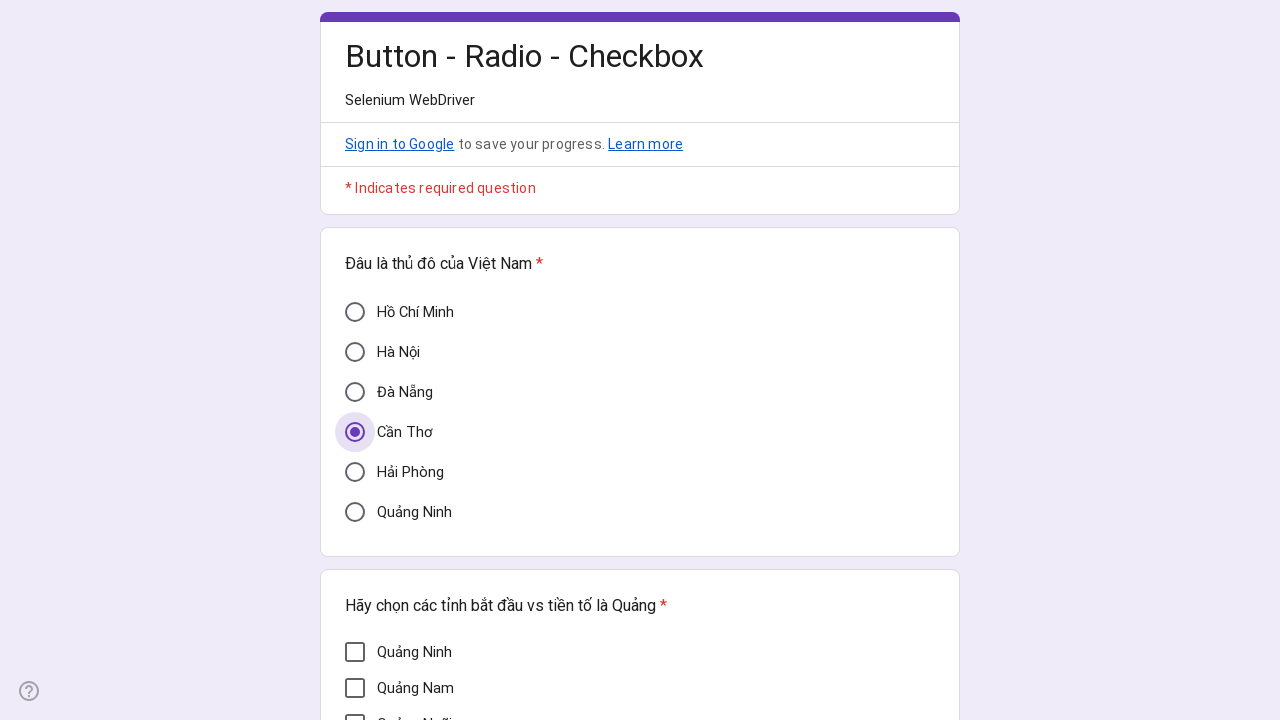